Navigates to the Automation Practice page and verifies that footer links are present and visible on the page.

Starting URL: https://rahulshettyacademy.com/AutomationPractice

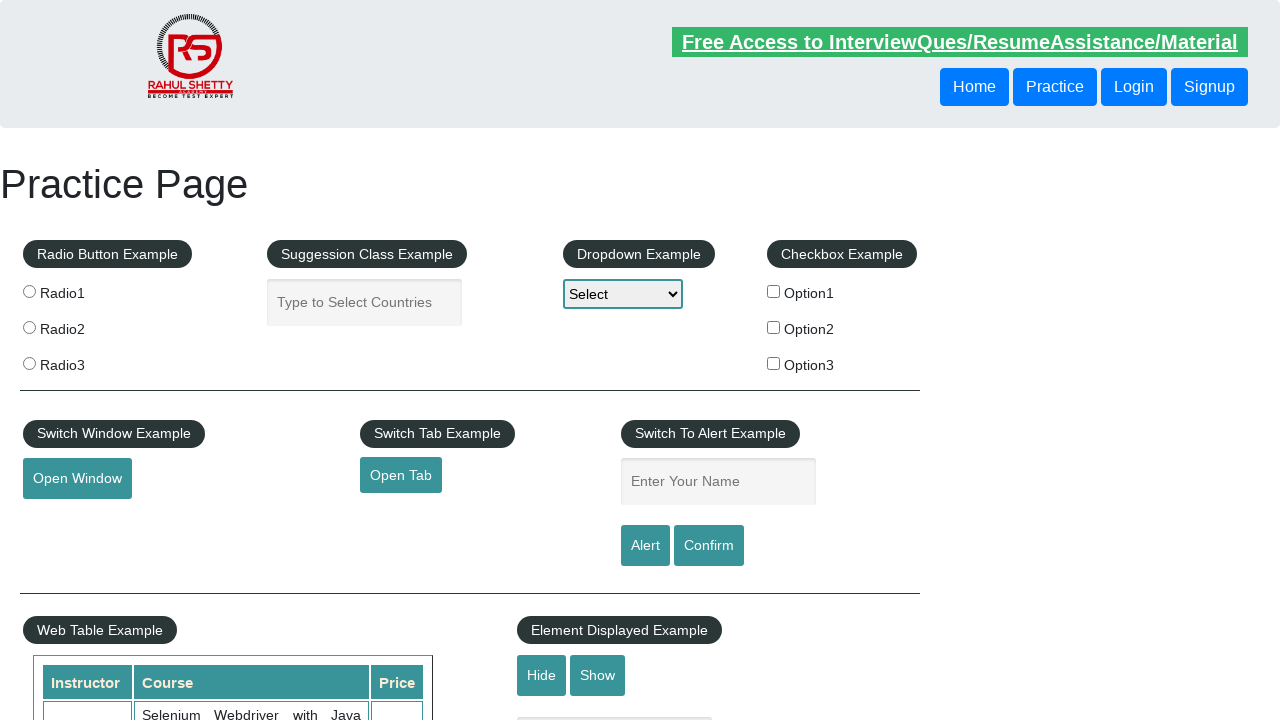

Navigated to Automation Practice page
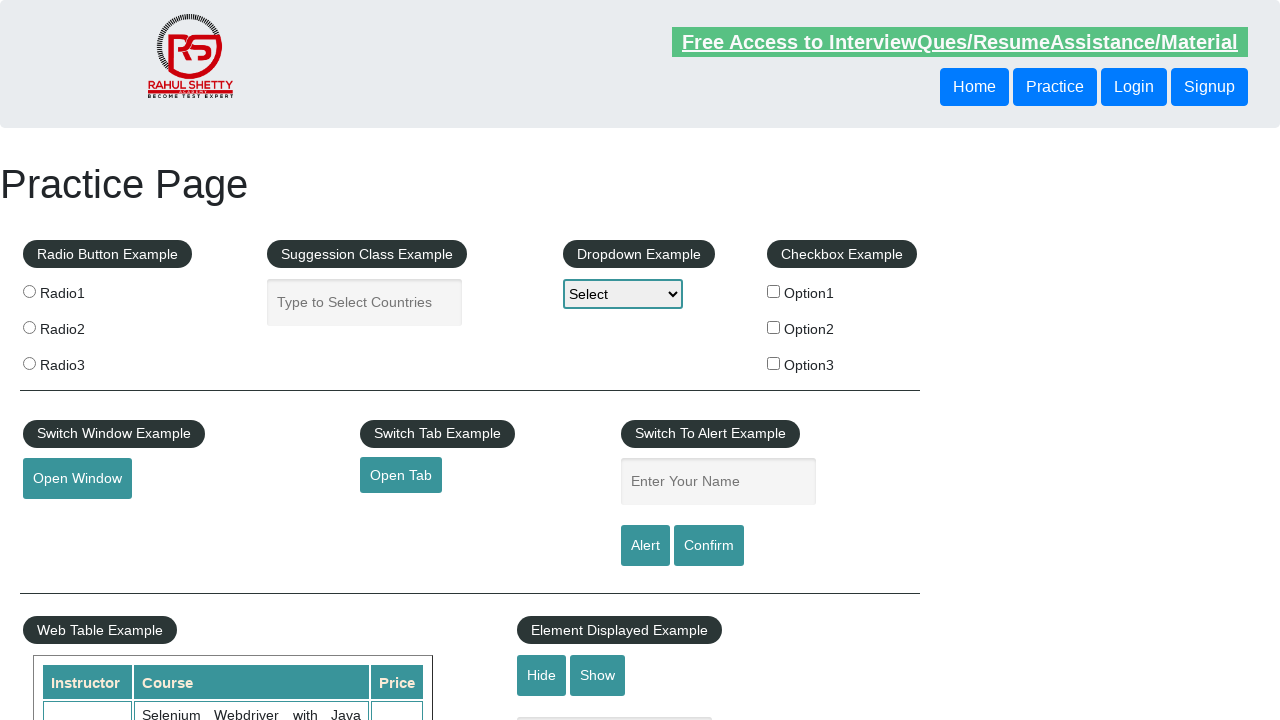

Footer links selector loaded on page
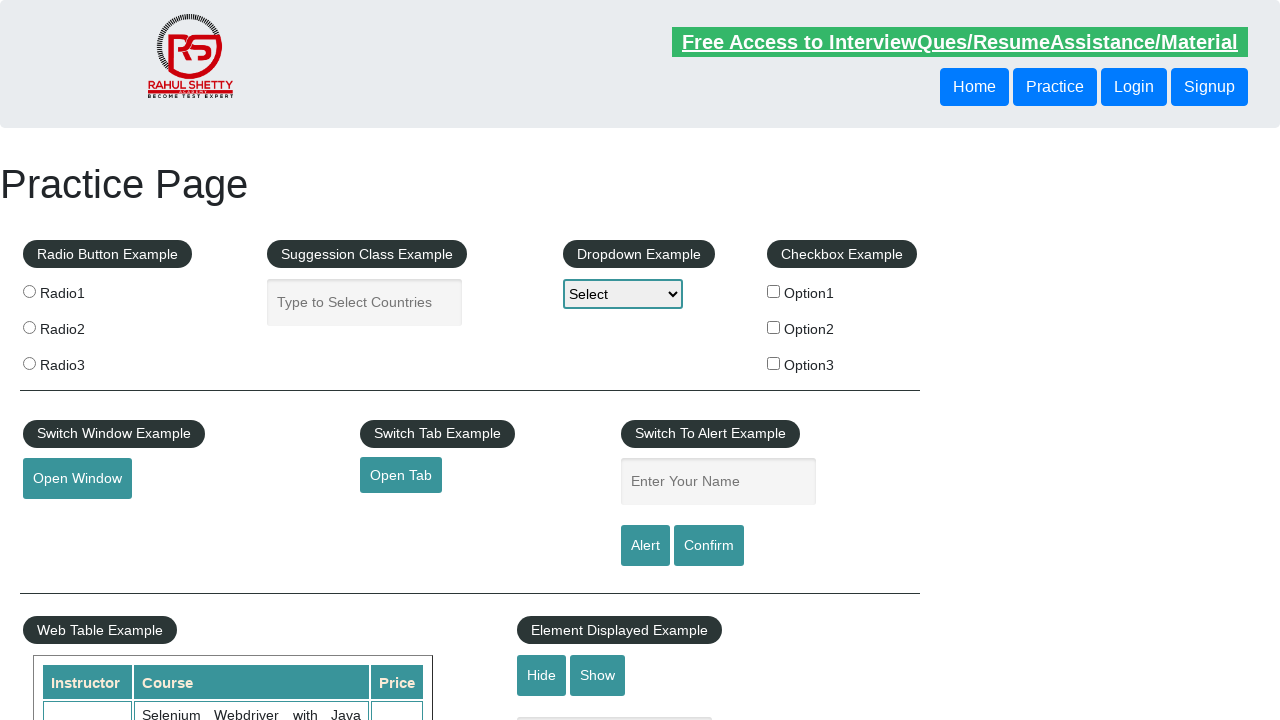

Located all footer links on page
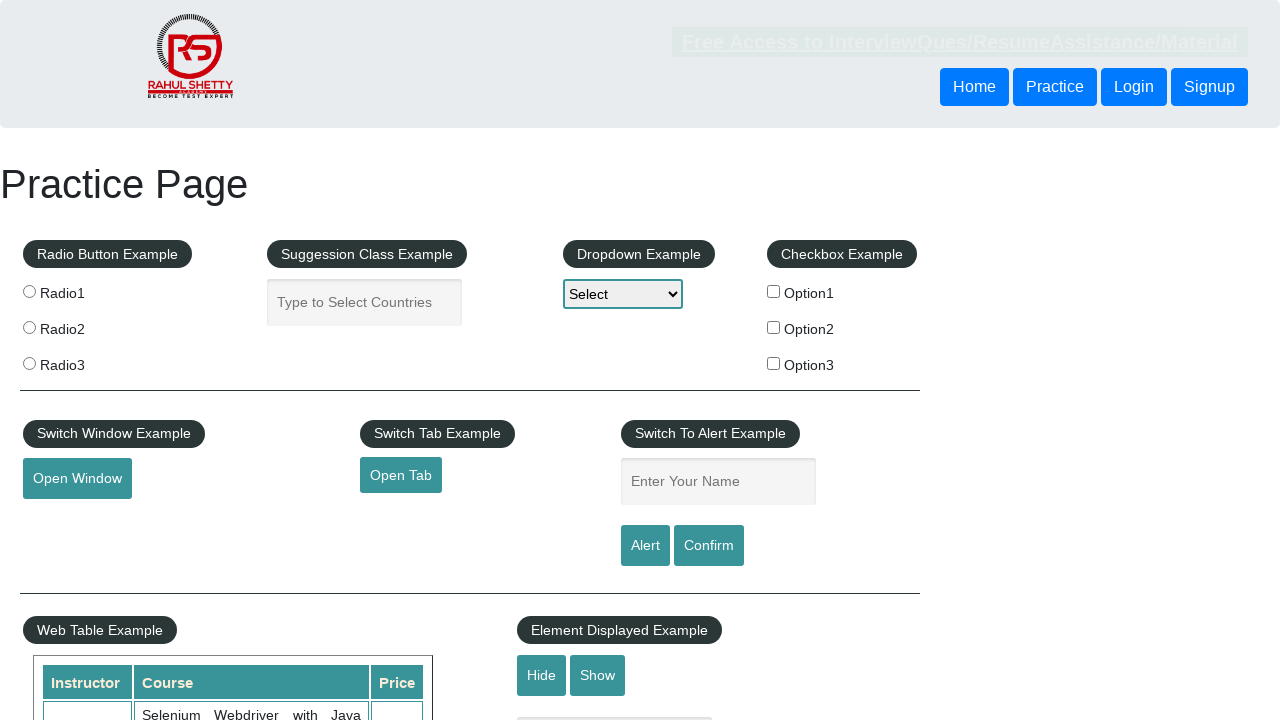

Verified 20 footer links are present on page
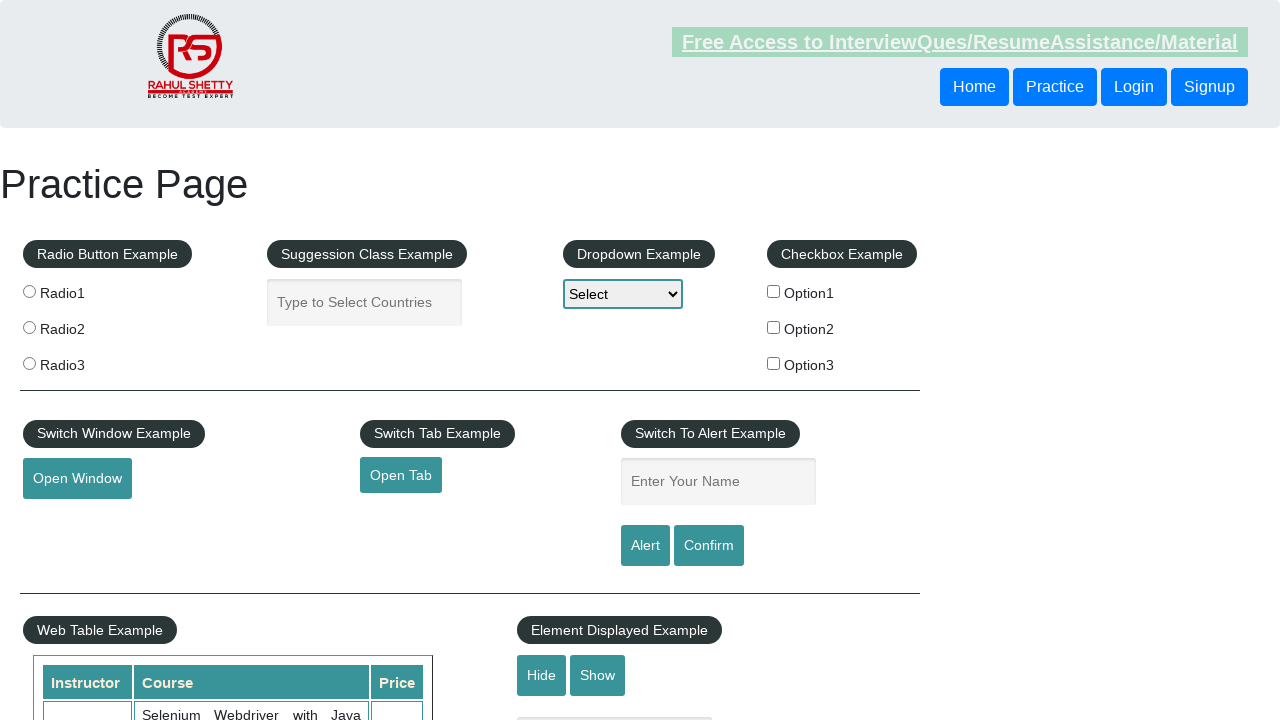

Verified footer link 0 has valid href attribute: #
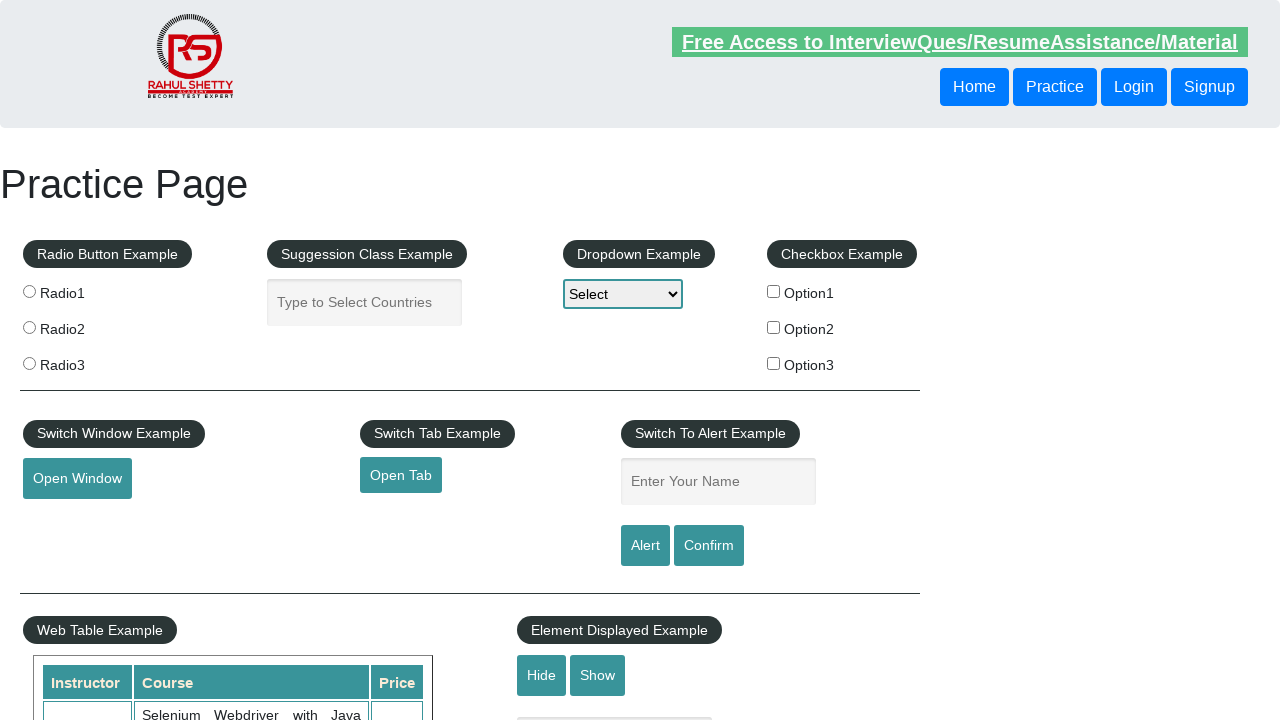

Verified footer link 1 has valid href attribute: http://www.restapitutorial.com/
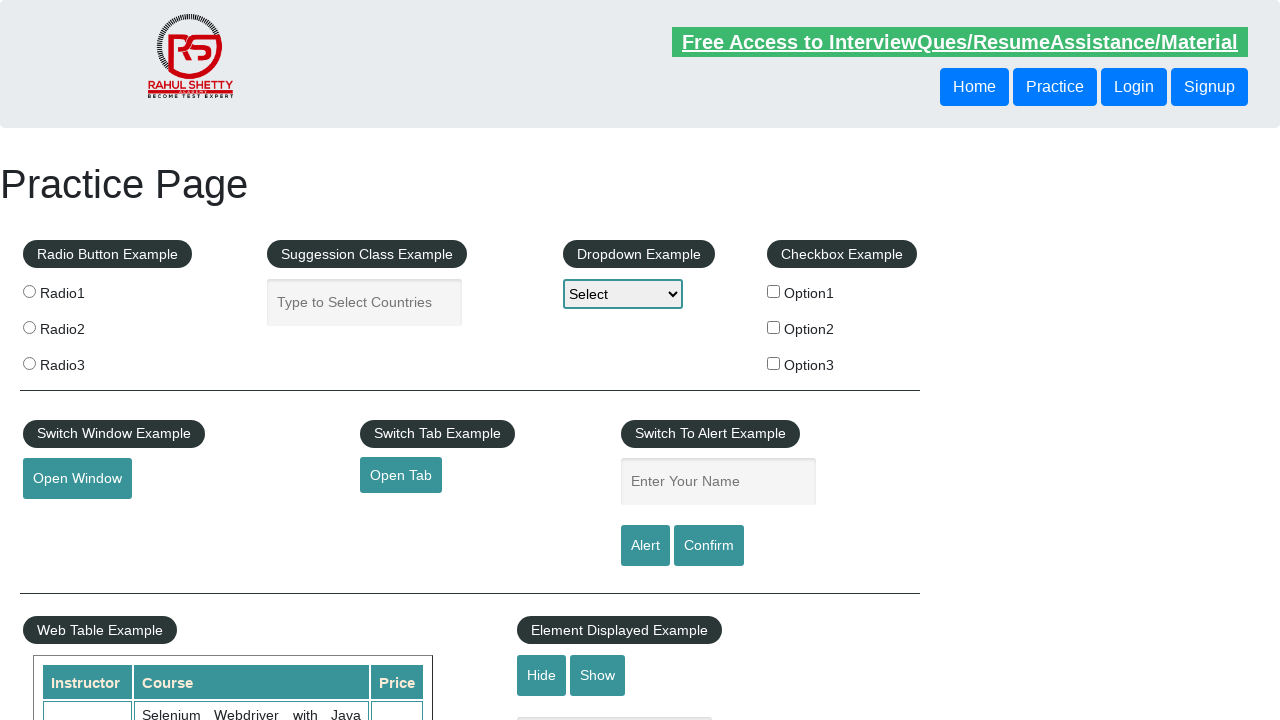

Verified footer link 2 has valid href attribute: https://www.soapui.org/
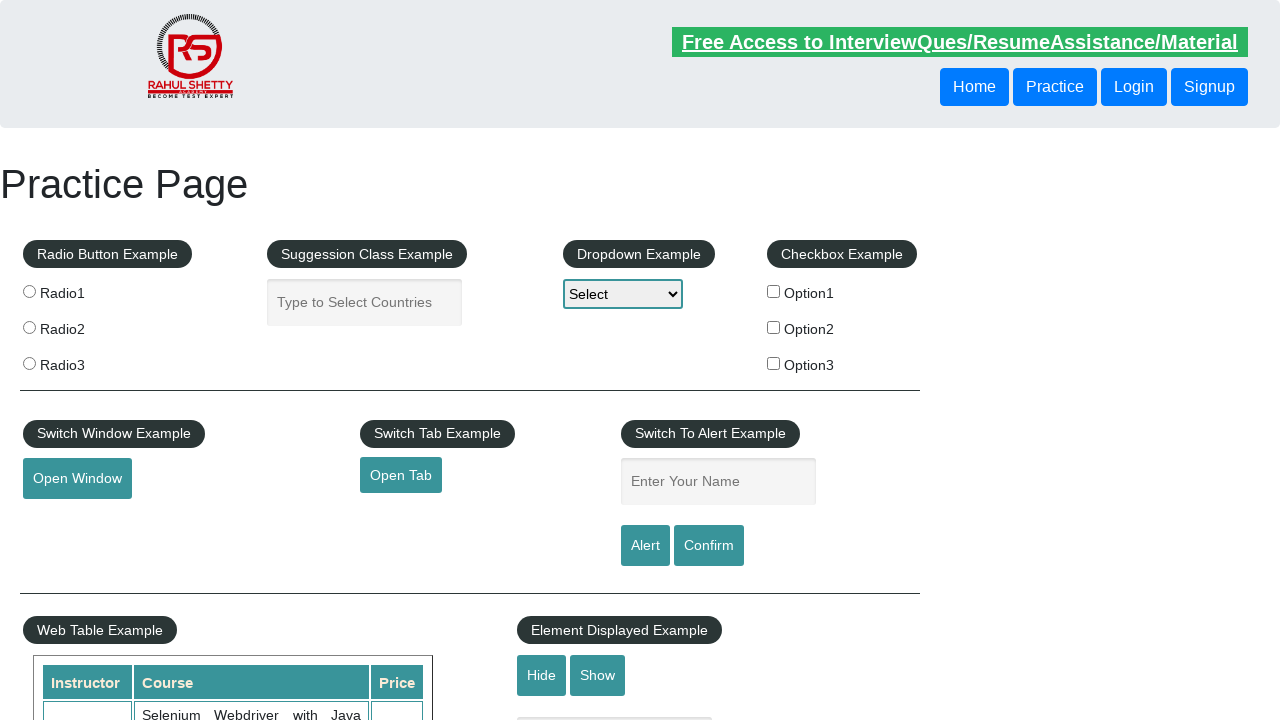

Verified footer link 3 has valid href attribute: https://courses.rahulshettyacademy.com/p/appium-tutorial
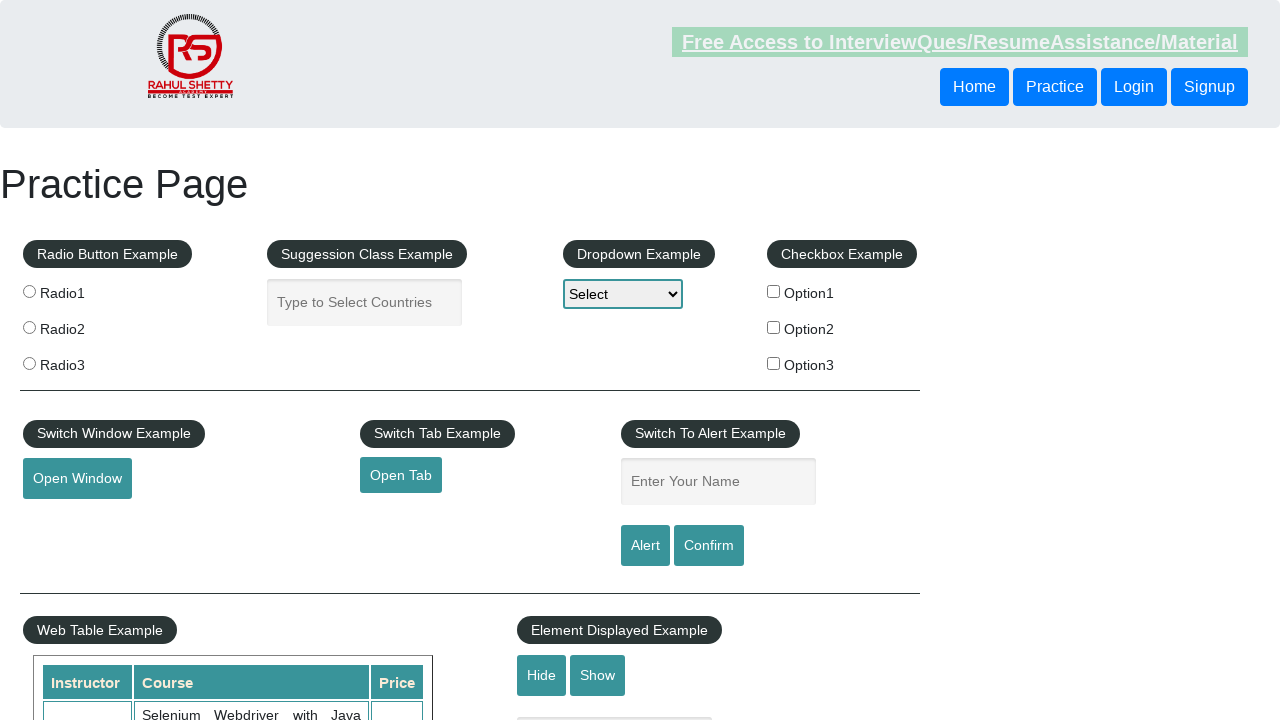

Verified footer link 4 has valid href attribute: https://jmeter.apache.org/
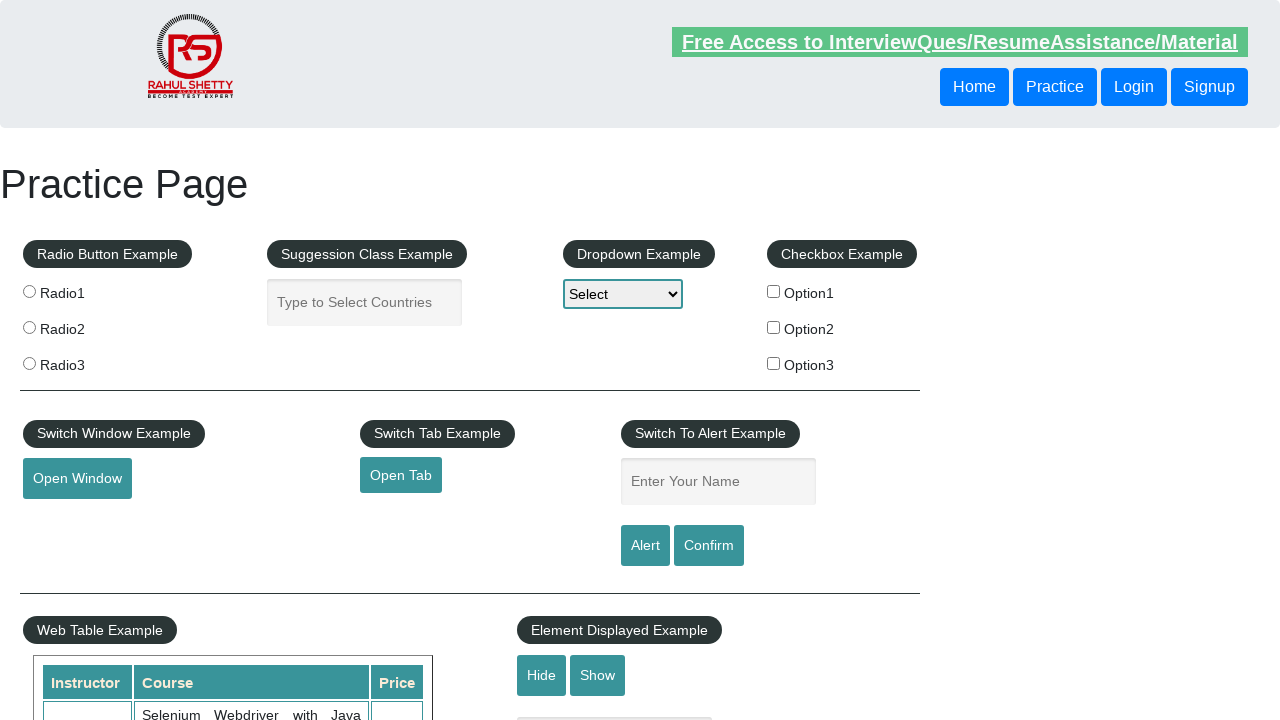

Verified footer link 5 has valid href attribute: #
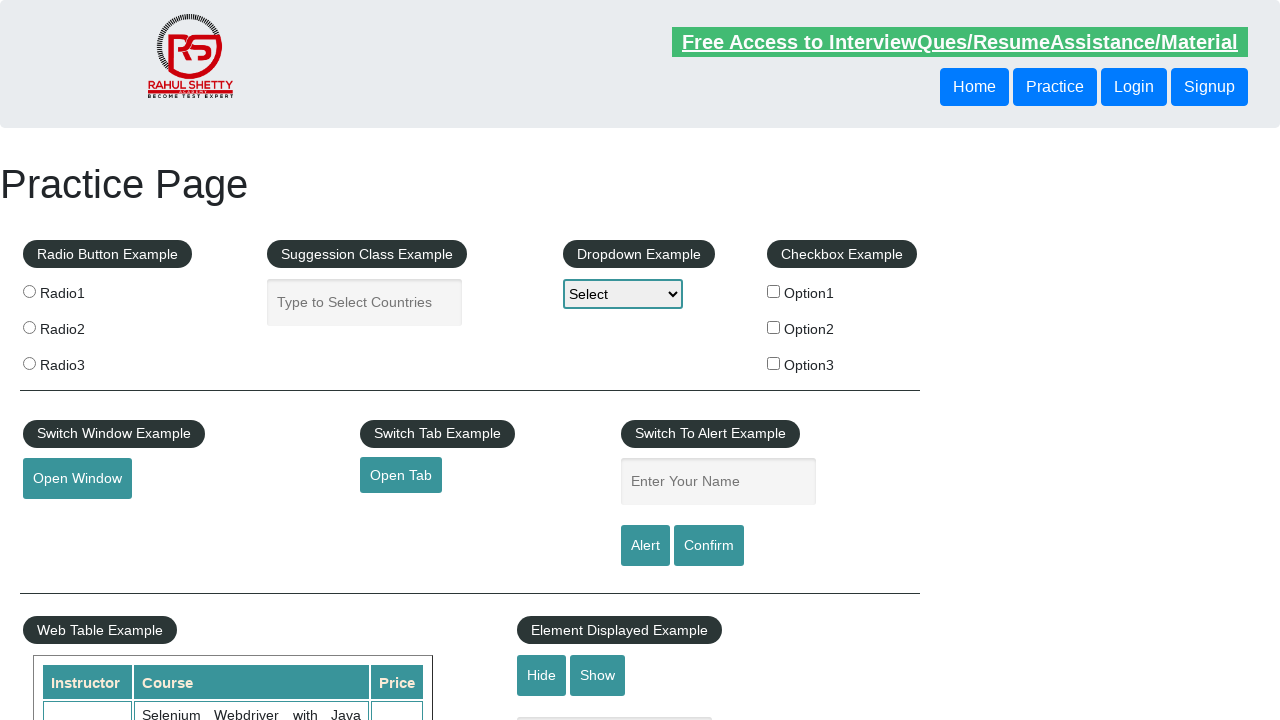

Verified footer link 6 has valid href attribute: https://rahulshettyacademy.com/brokenlink
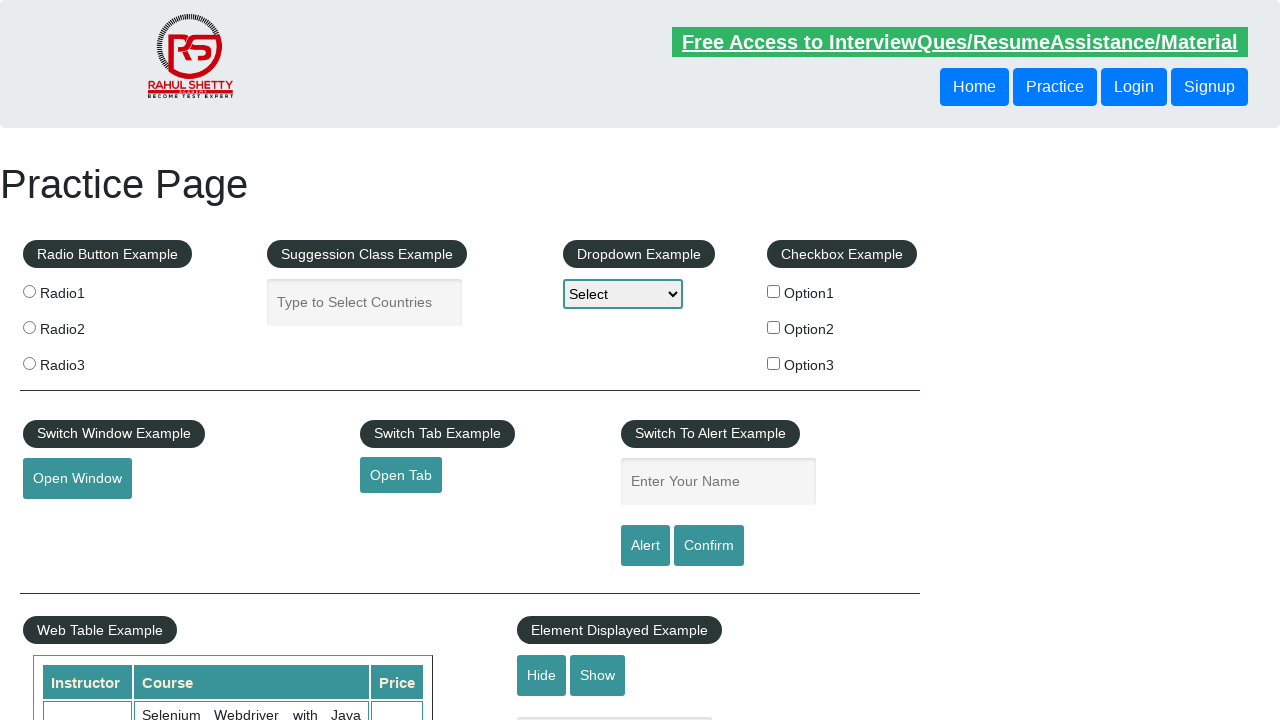

Verified footer link 7 has valid href attribute: #
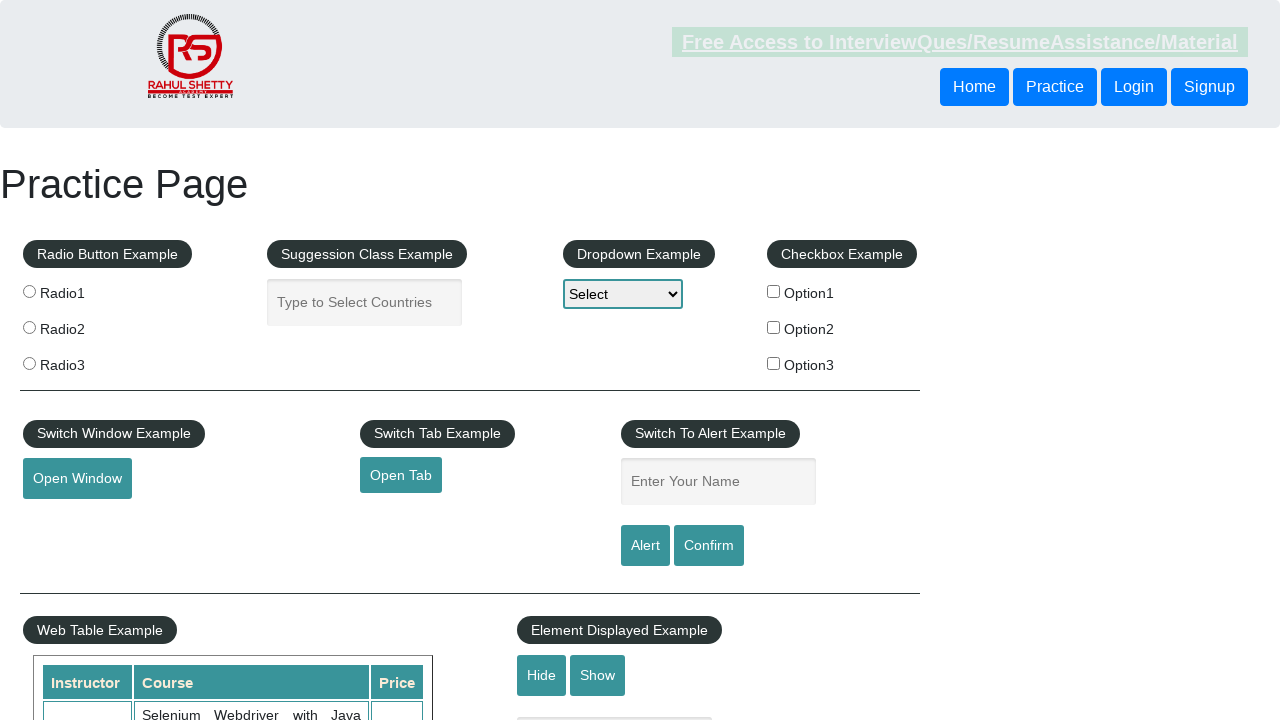

Verified footer link 8 has valid href attribute: #
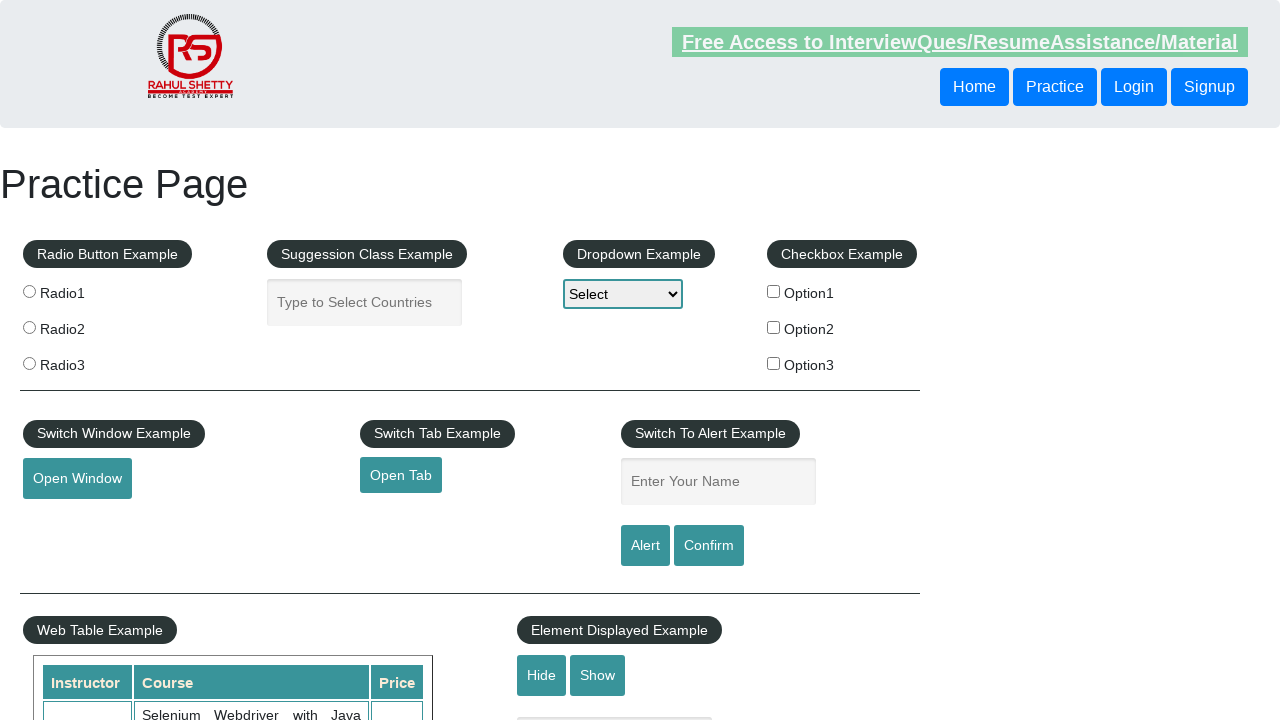

Verified footer link 9 has valid href attribute: #
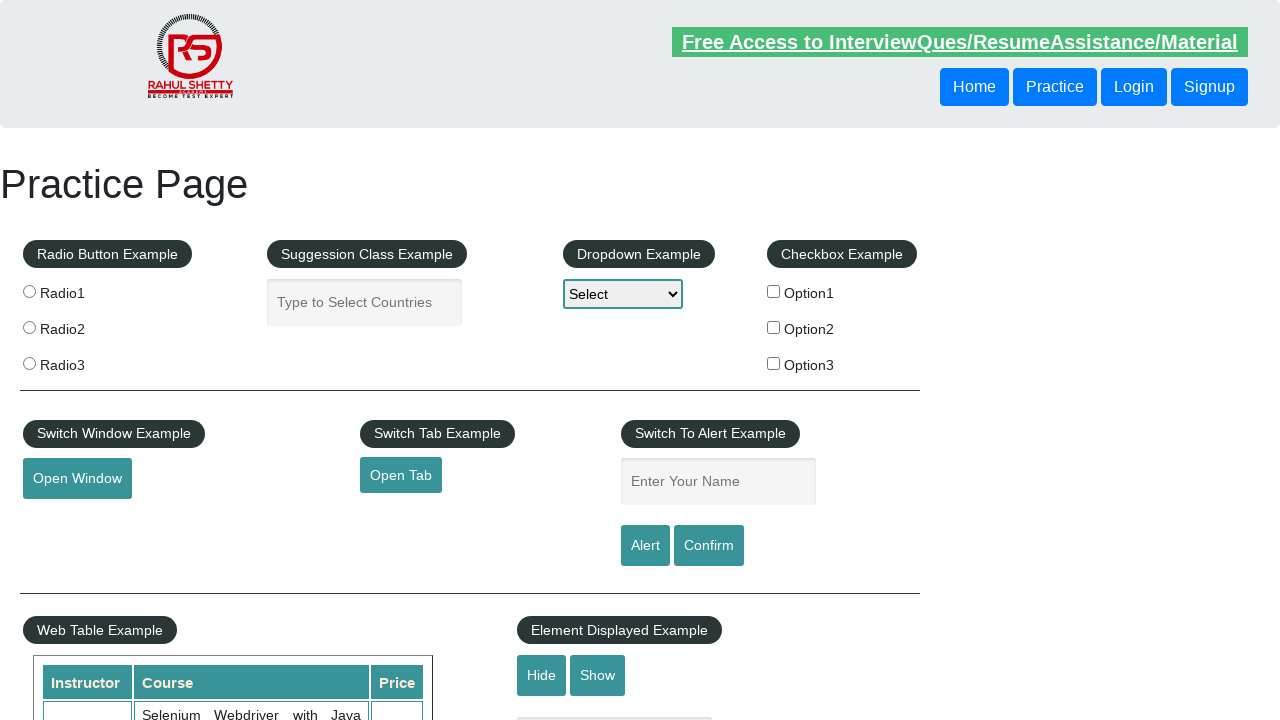

Verified footer link 10 has valid href attribute: #
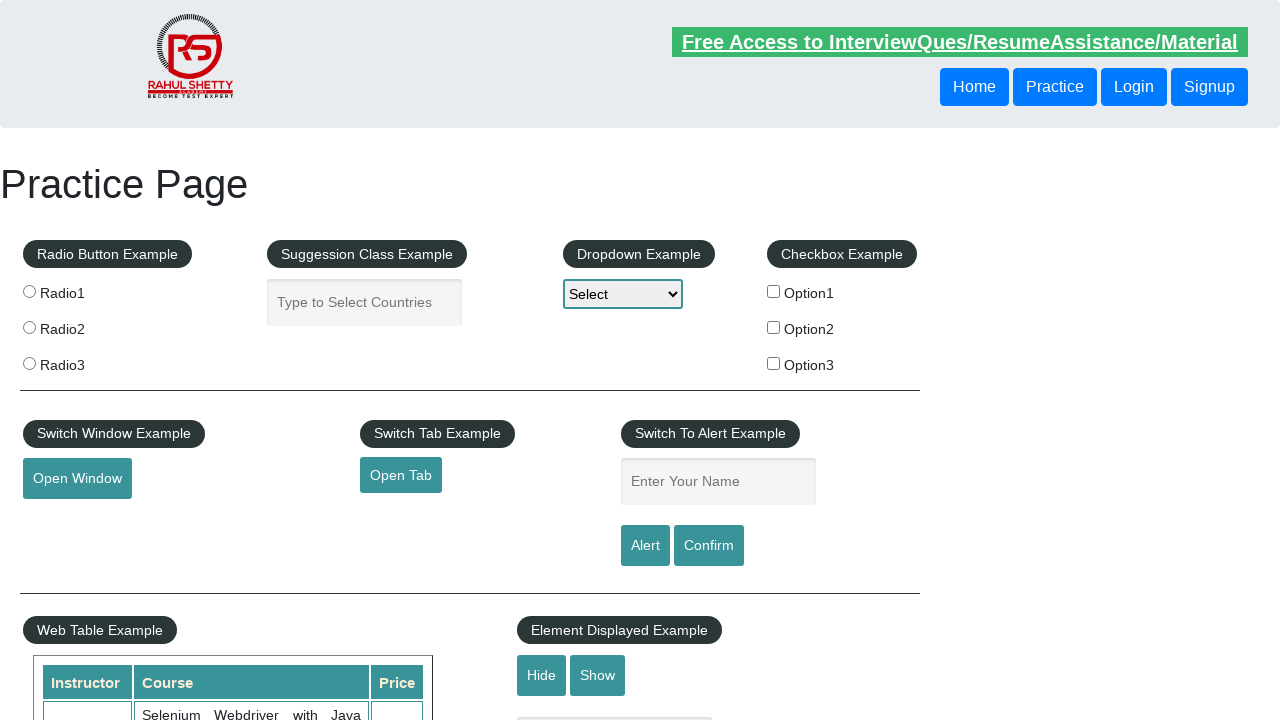

Verified footer link 11 has valid href attribute: #
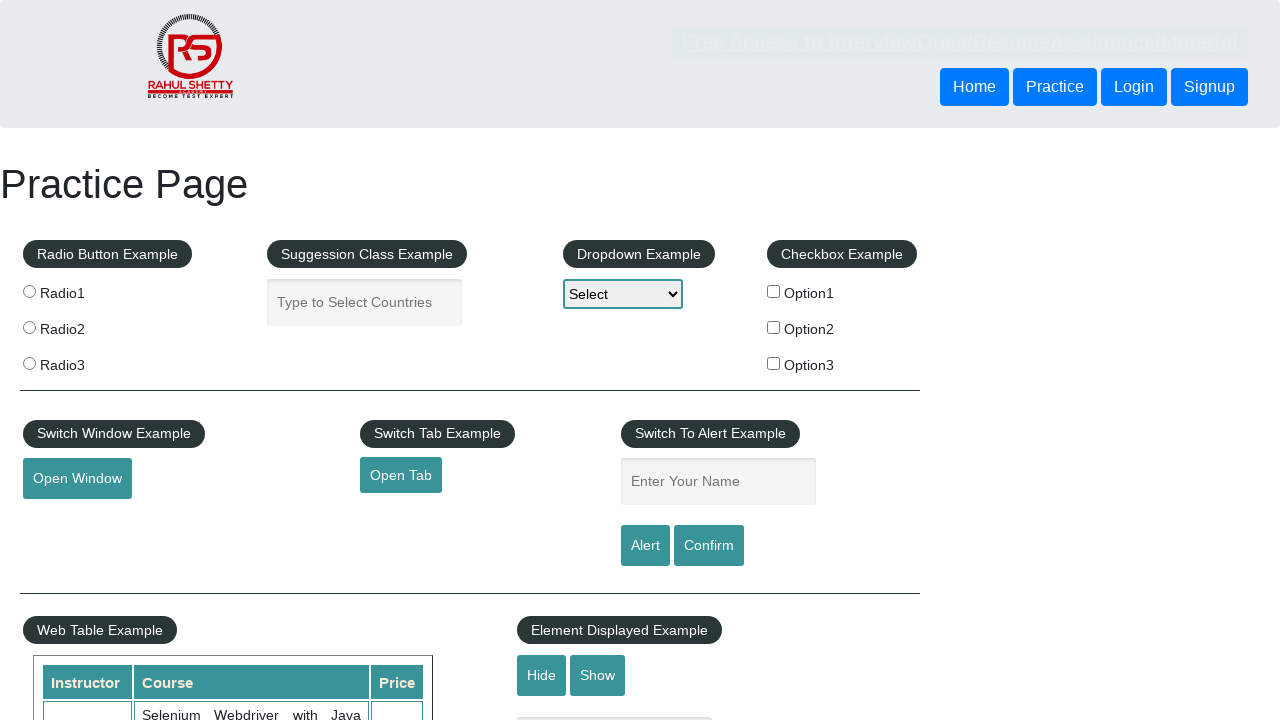

Verified footer link 12 has valid href attribute: #
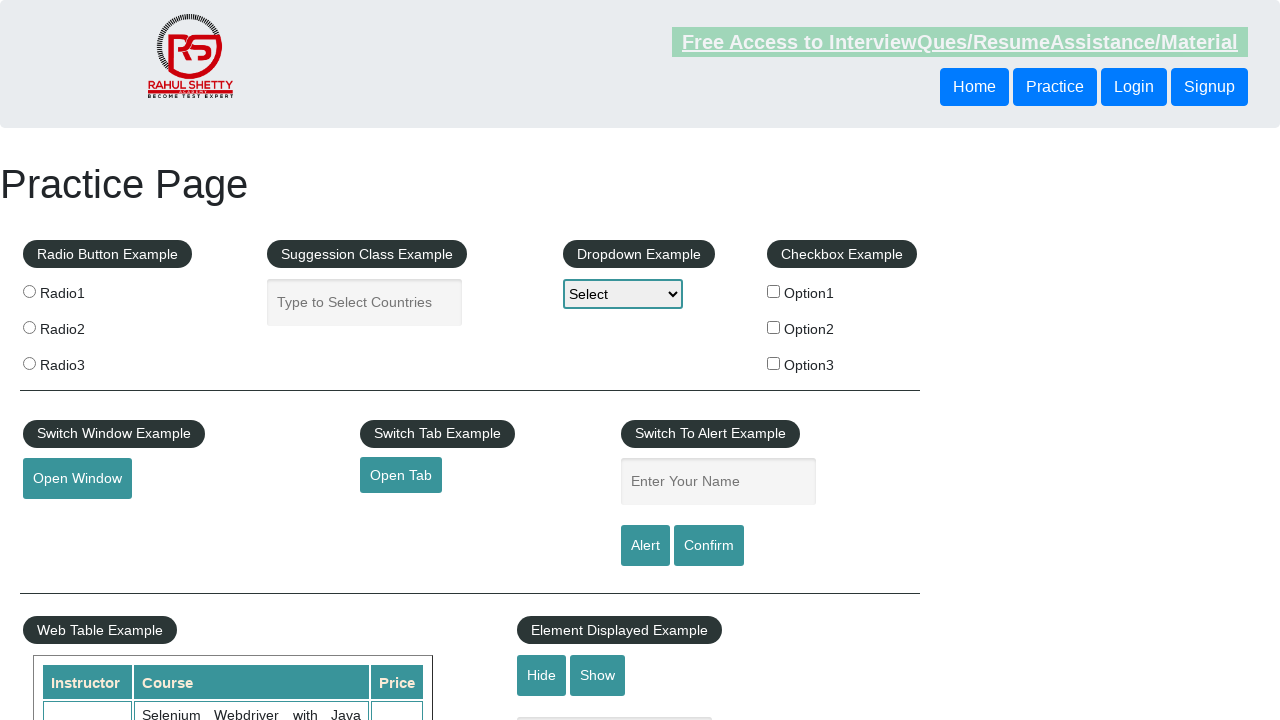

Verified footer link 13 has valid href attribute: #
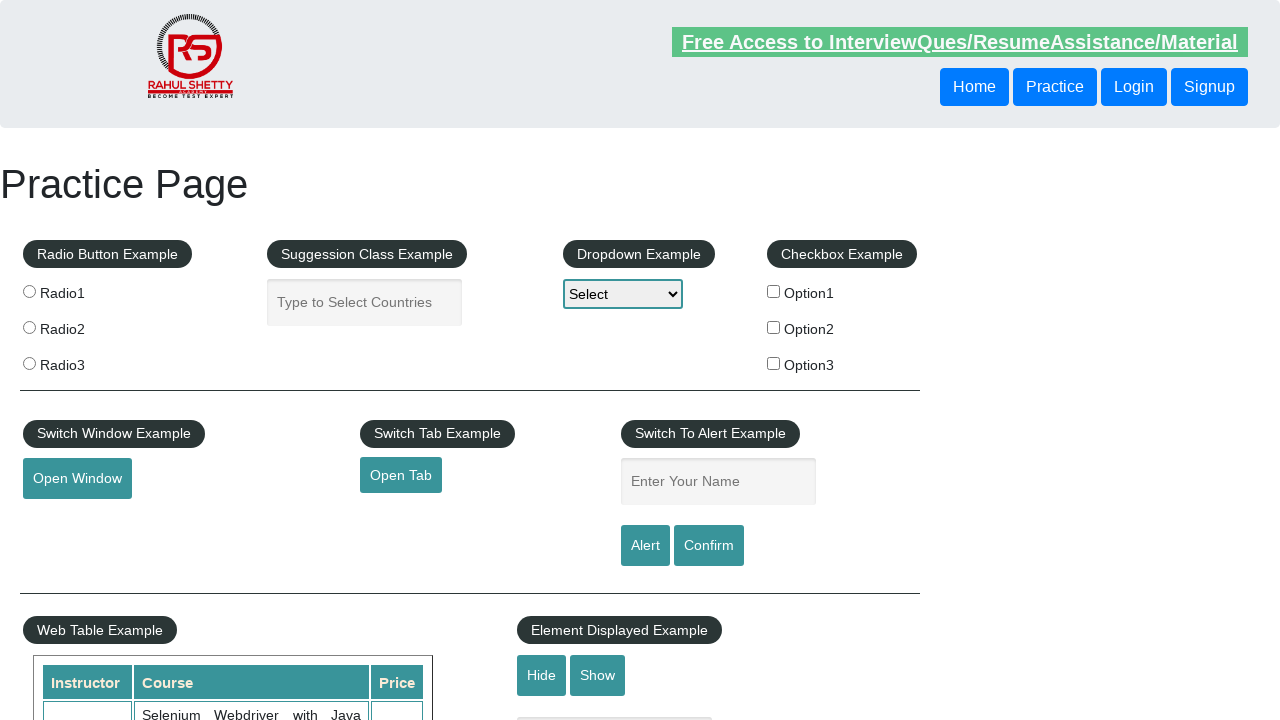

Verified footer link 14 has valid href attribute: #
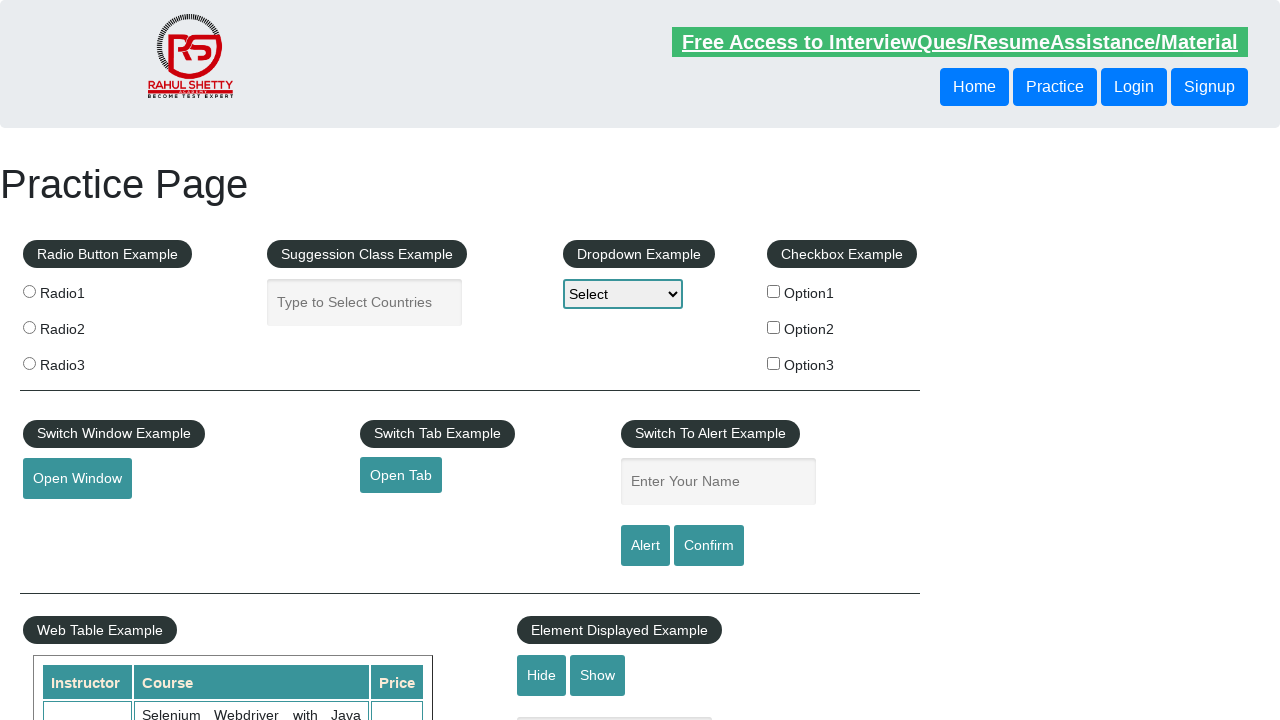

Verified footer link 15 has valid href attribute: #
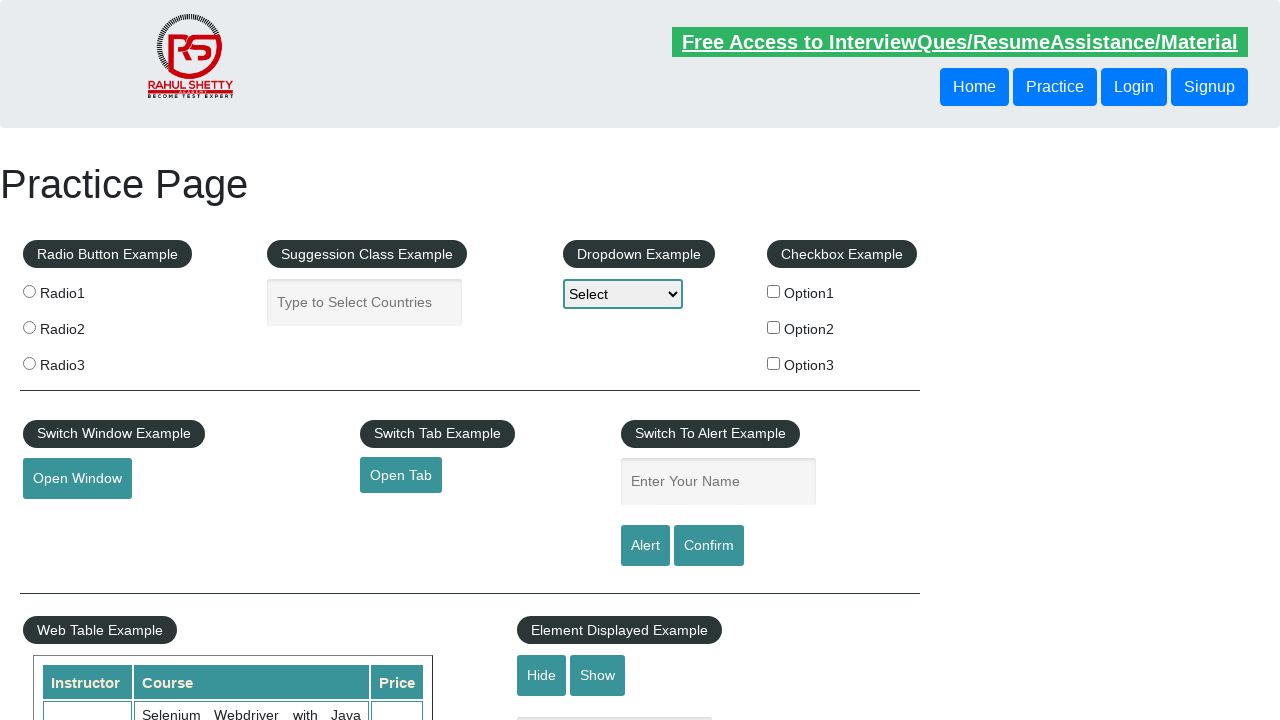

Verified footer link 16 has valid href attribute: #
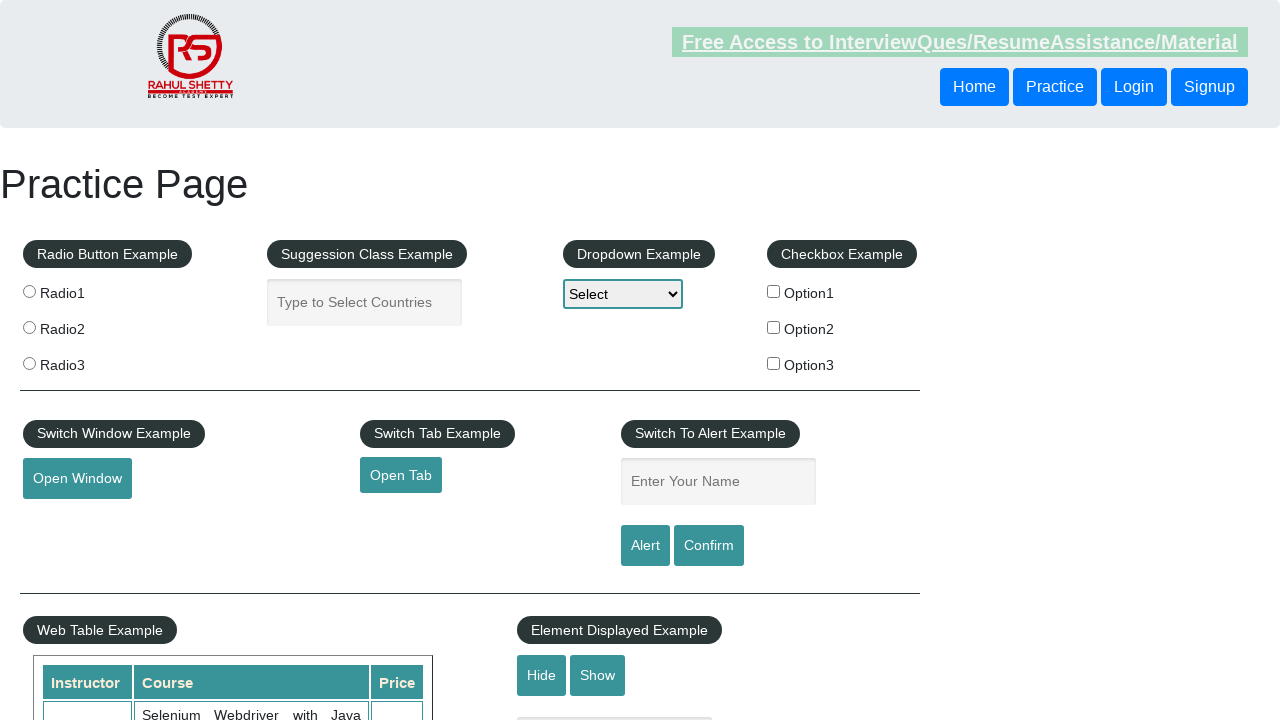

Verified footer link 17 has valid href attribute: #
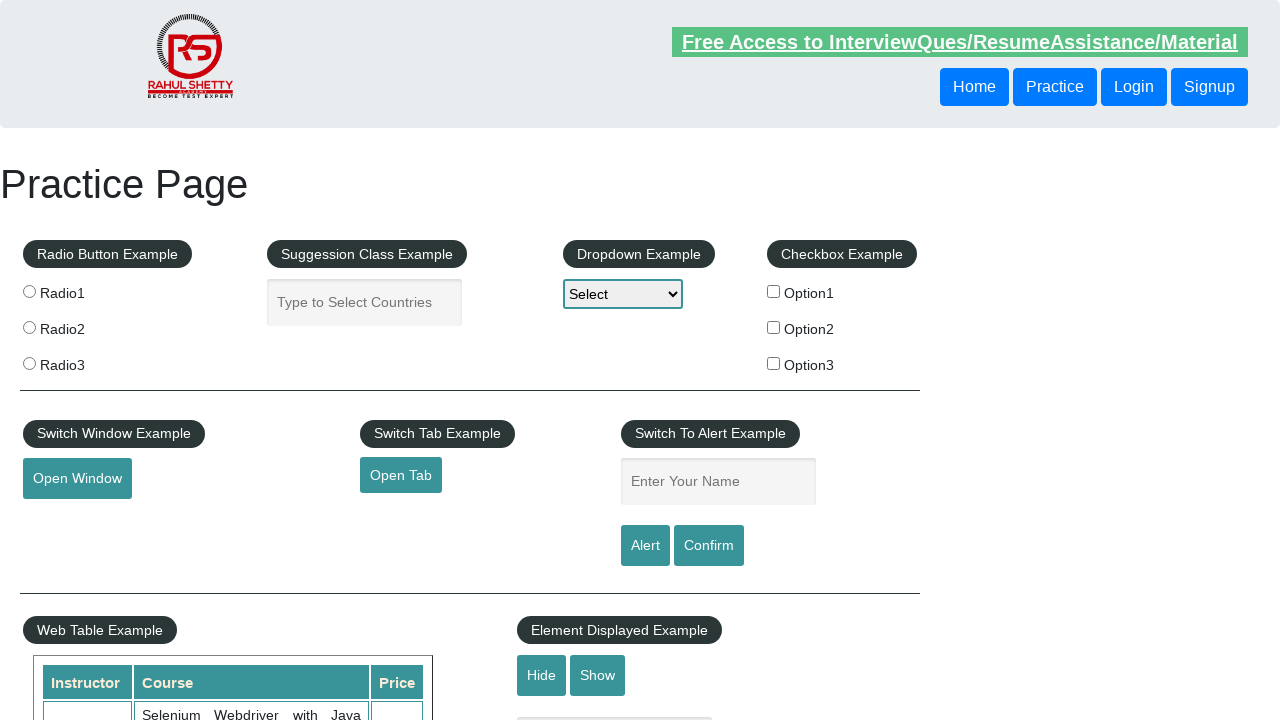

Verified footer link 18 has valid href attribute: #
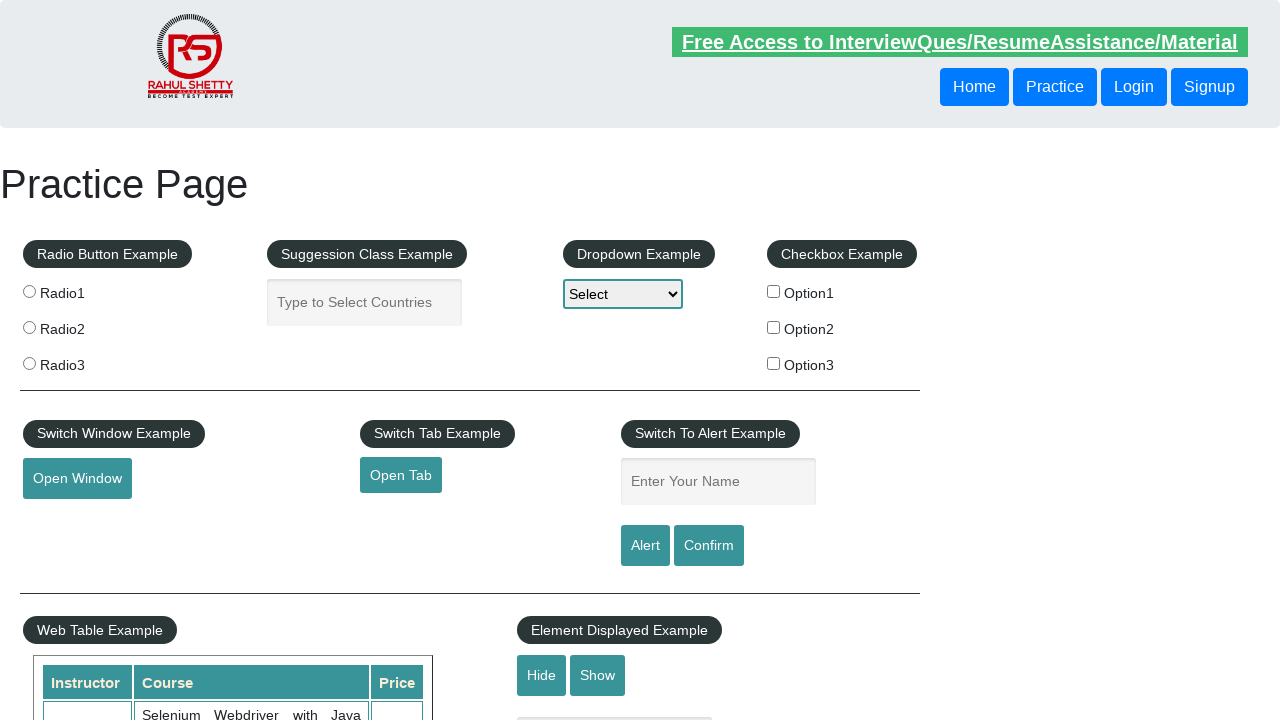

Verified footer link 19 has valid href attribute: #
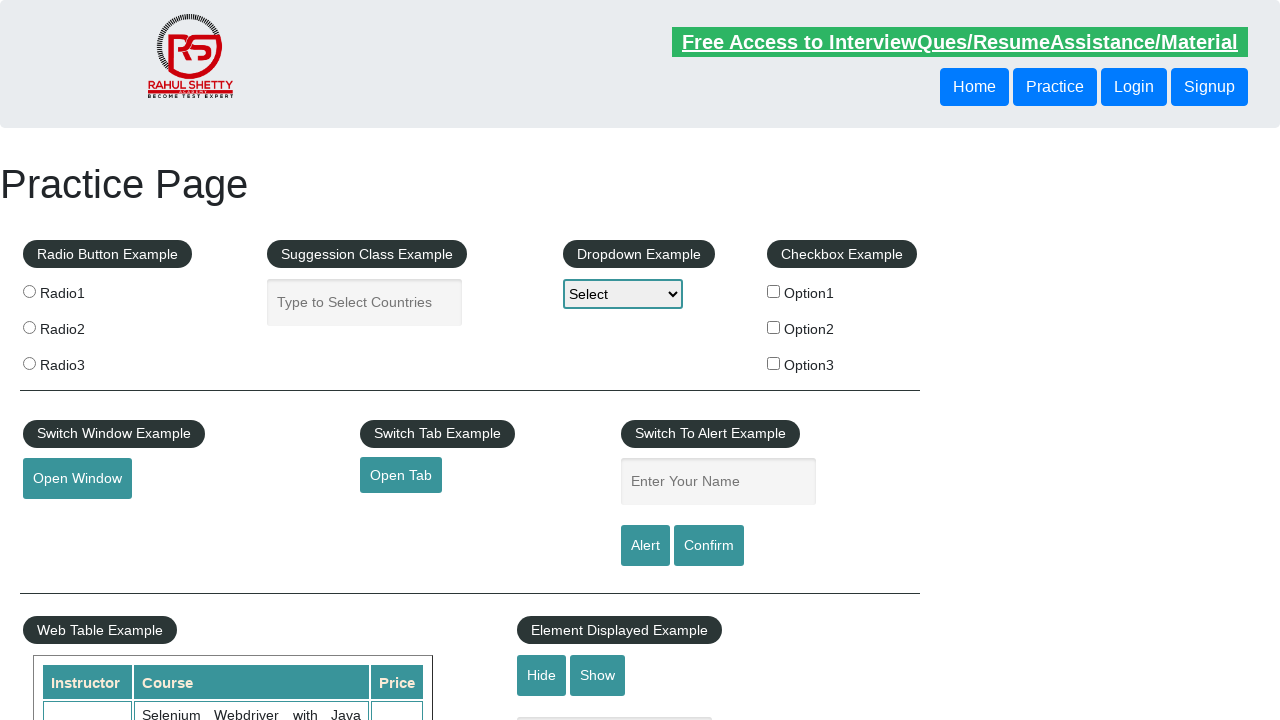

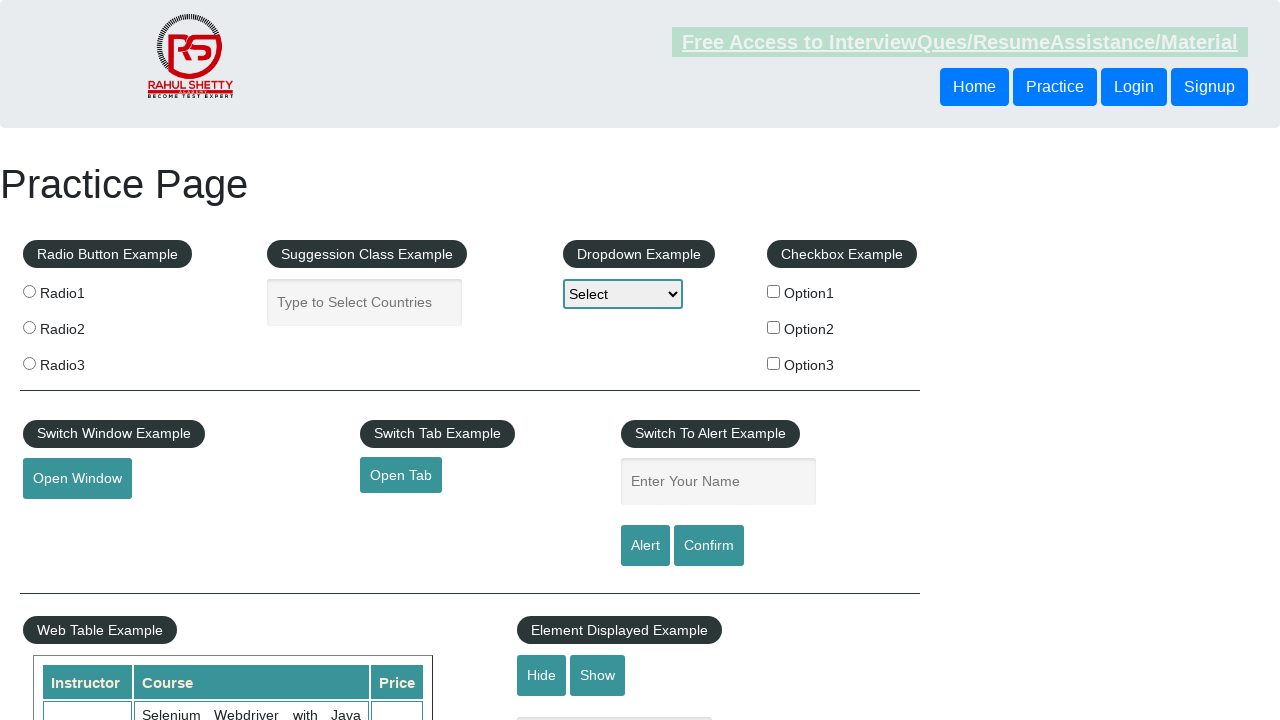